Tests that the VWO application login page loads correctly by verifying the page title is "Login - VWO"

Starting URL: https://app.vwo.com

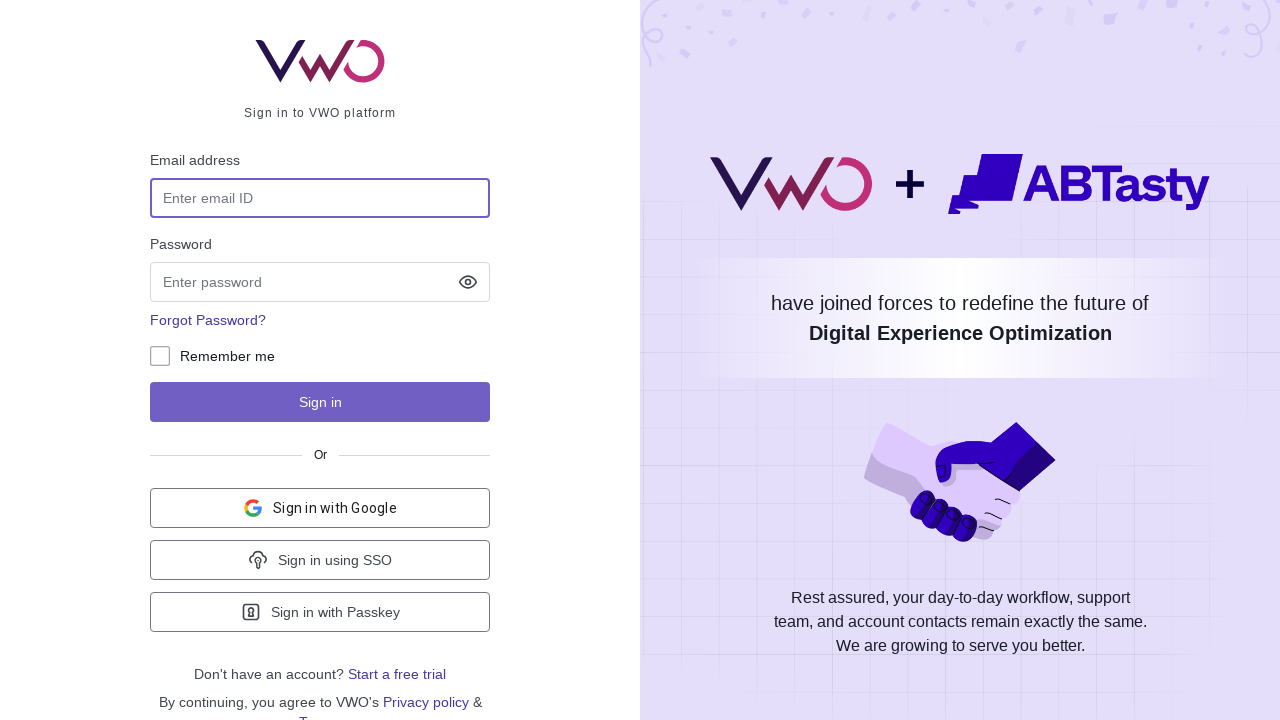

Waited for page to load with domcontentloaded state
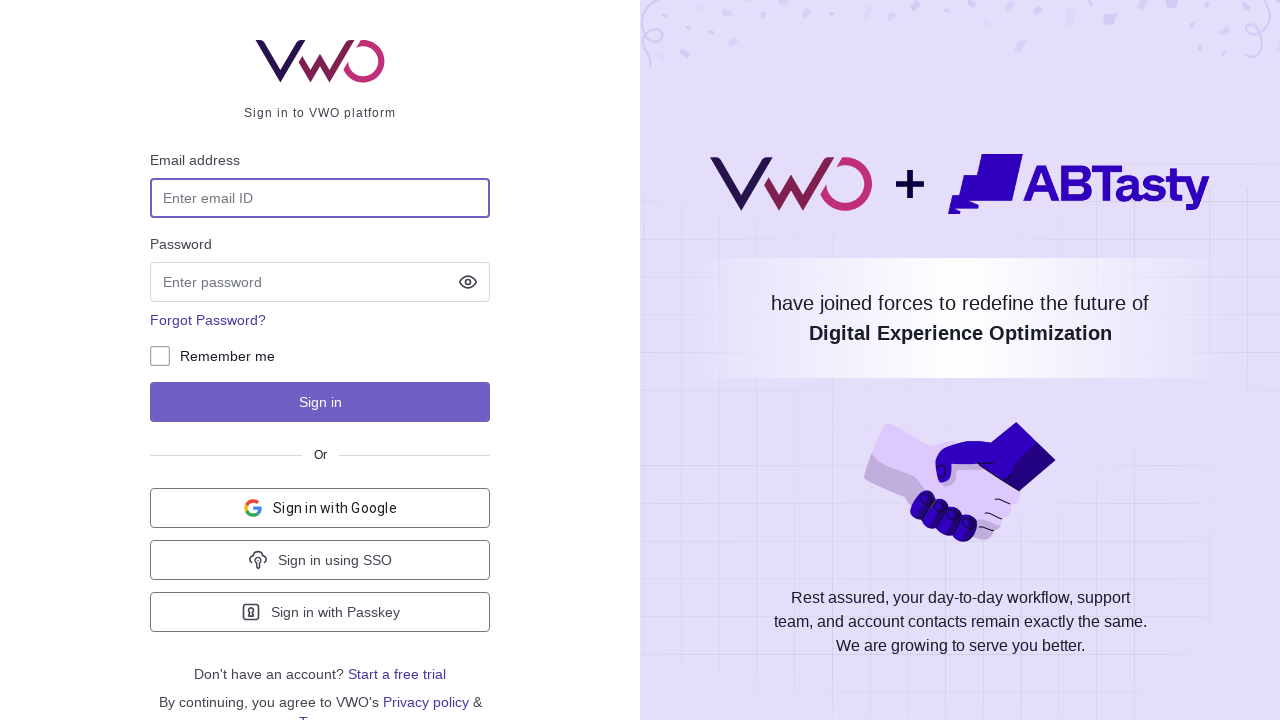

Verified page title is 'Login - VWO'
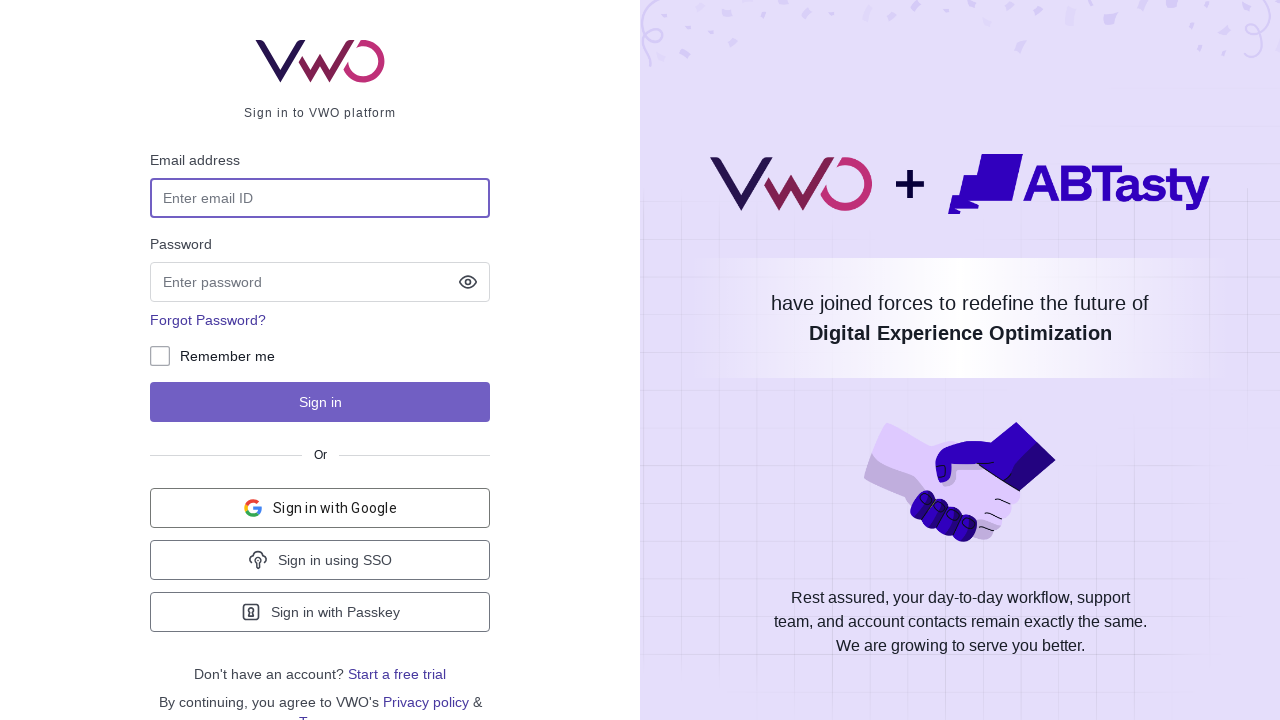

Set viewport size to 1920x1080
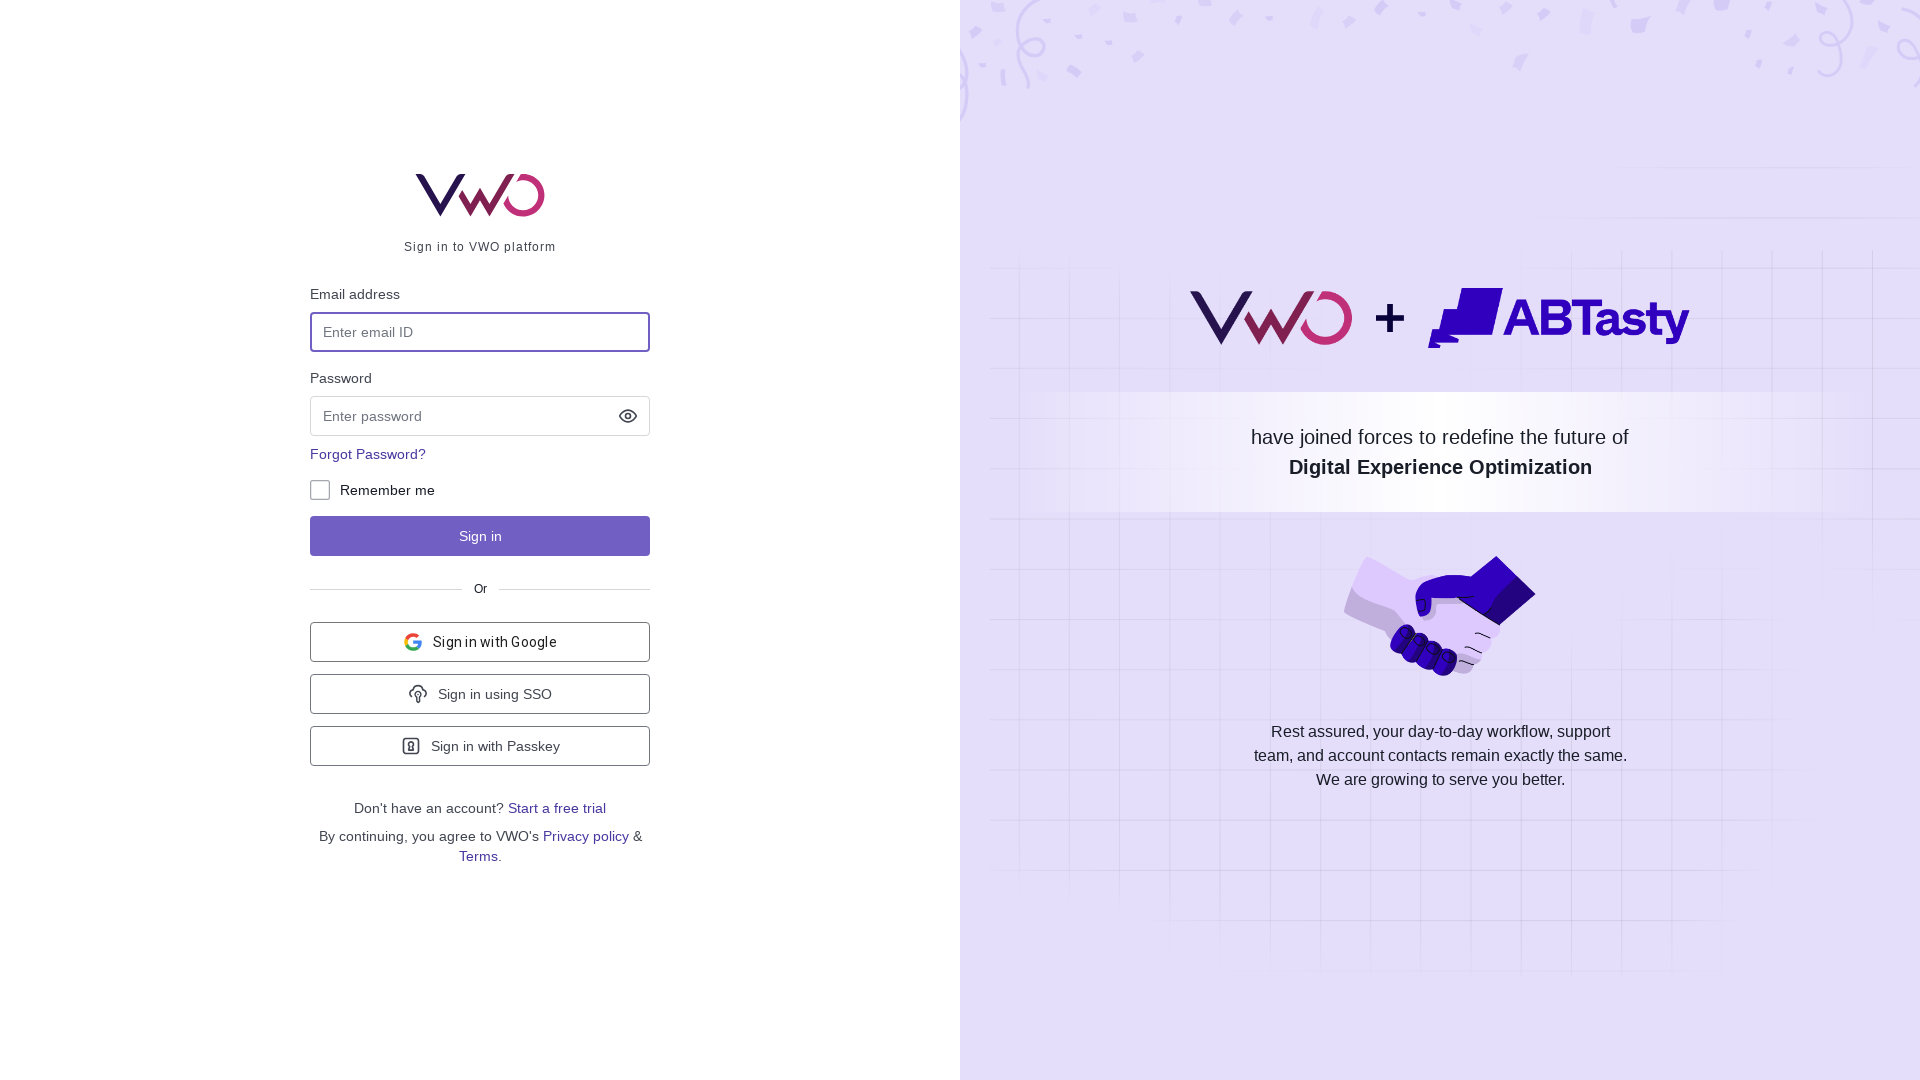

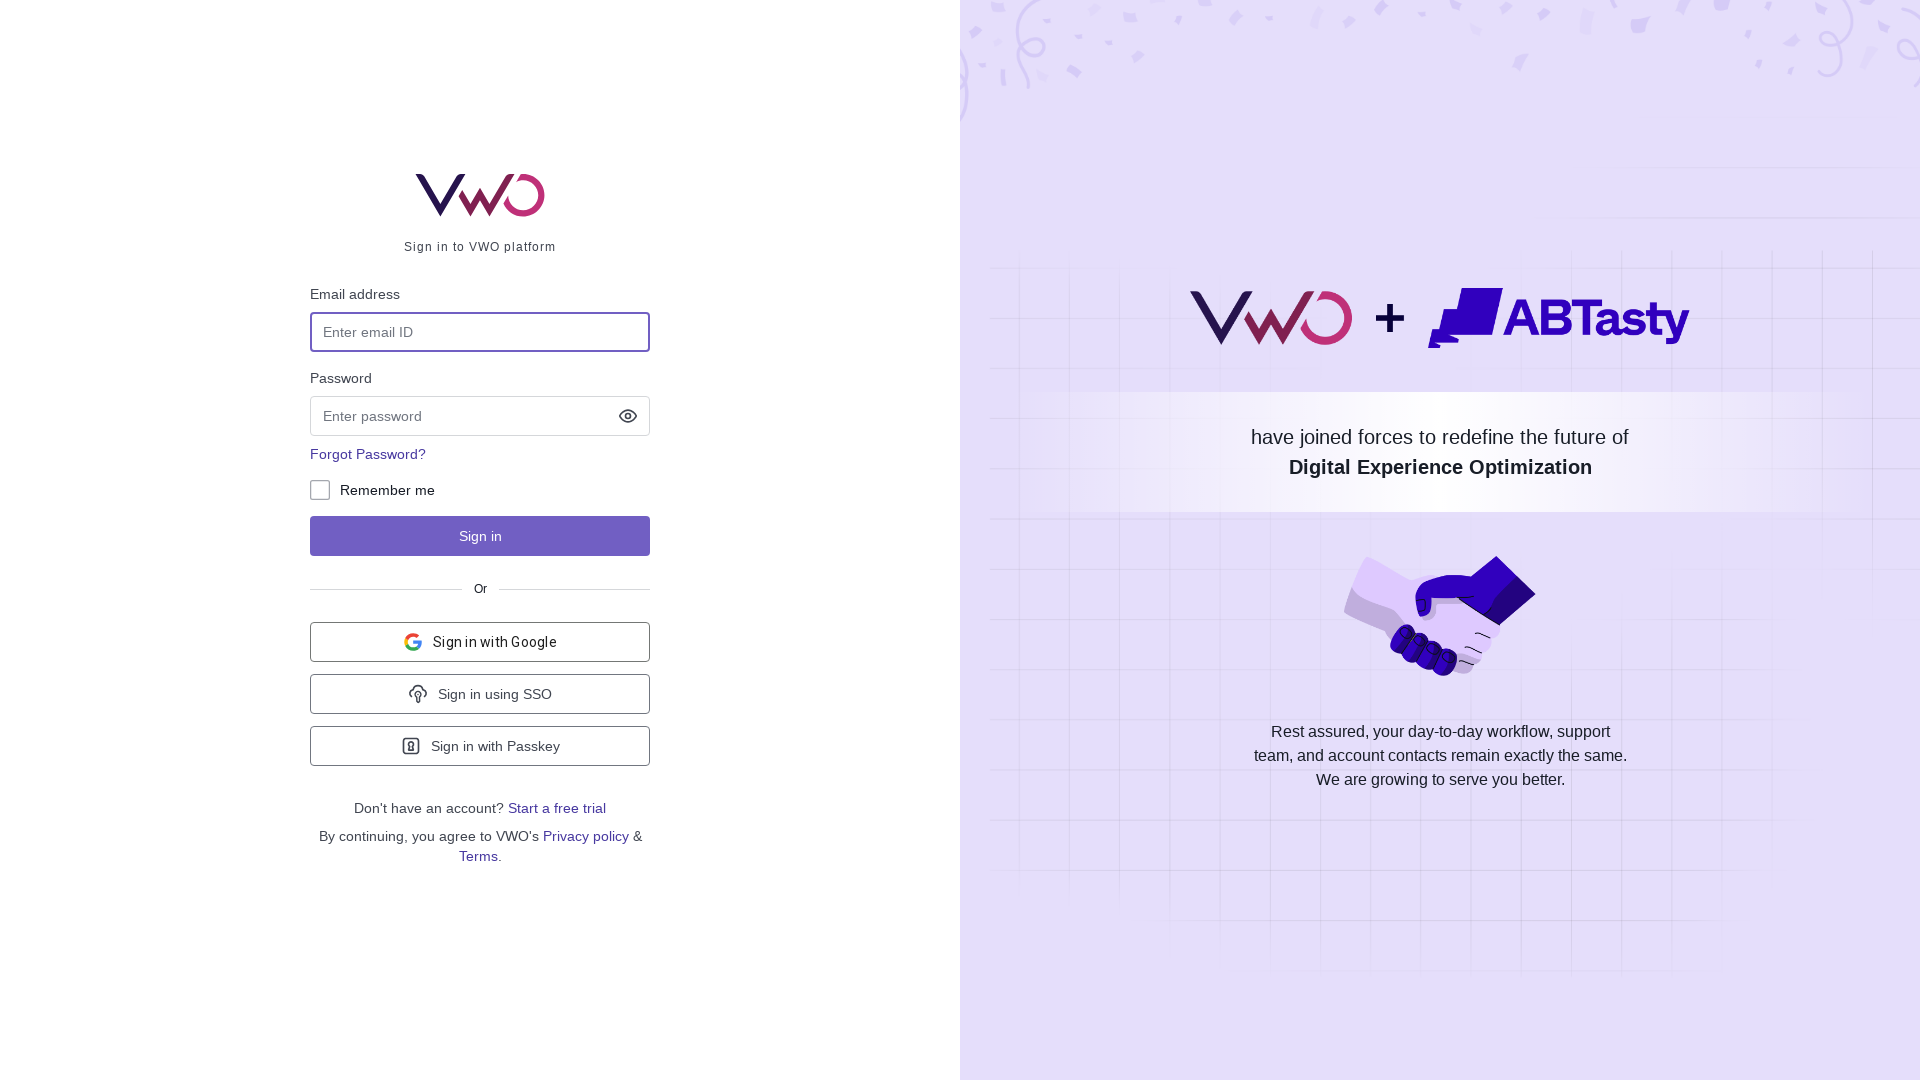